Tests navigation on the Playwright documentation site by verifying the homepage title and clicking through to the Installation page.

Starting URL: https://playwright.dev

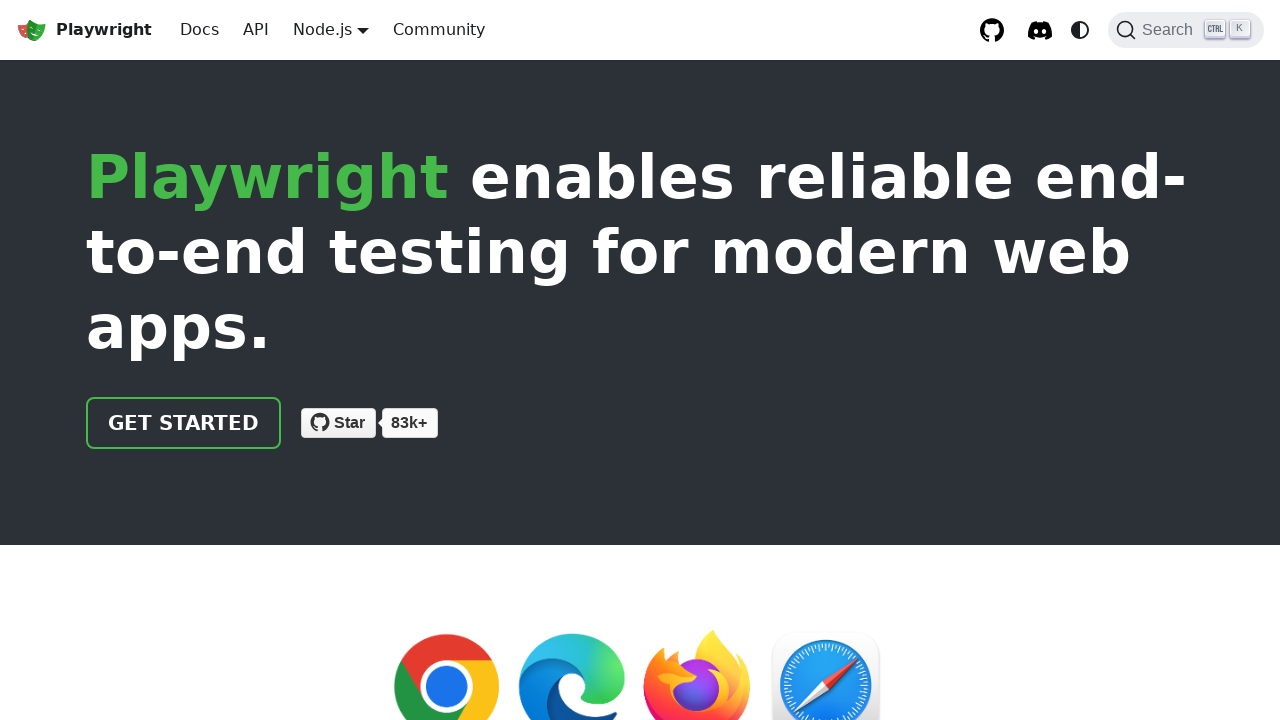

Verified homepage title contains 'Playwright'
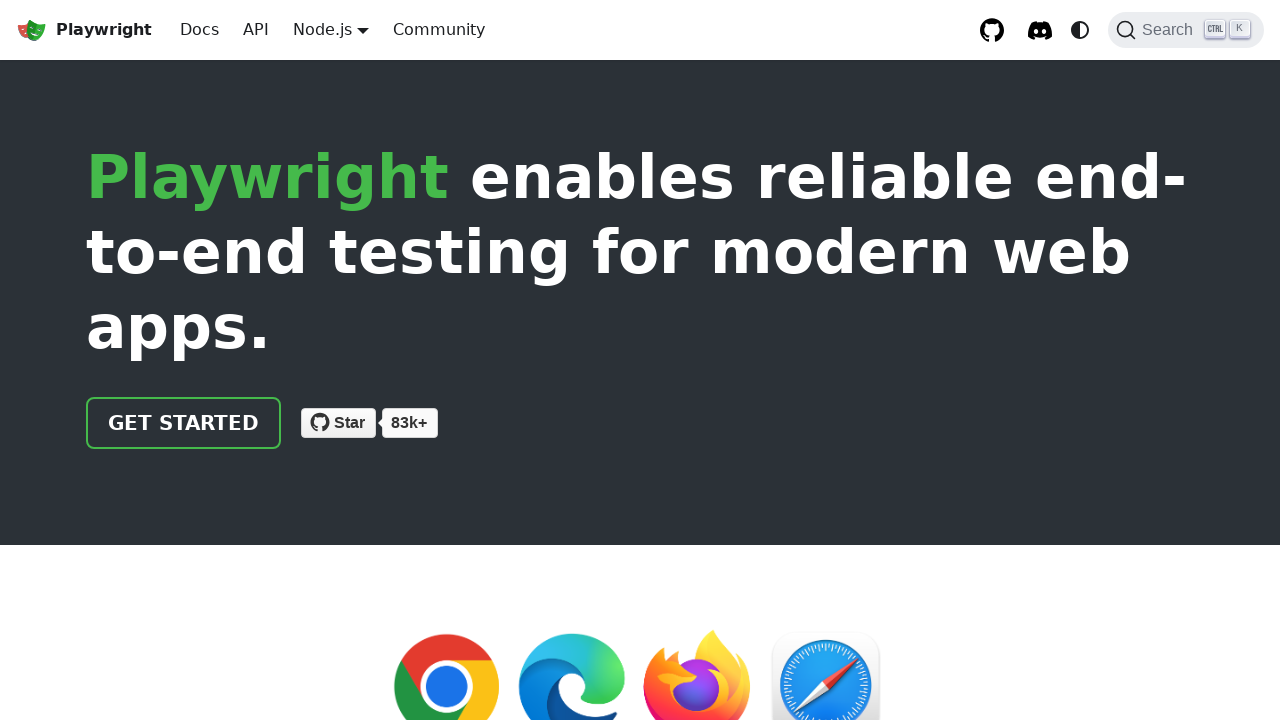

Clicked on the docs/installation link at (184, 423) on xpath=//html/body/div/div[2]/header/div/div/a
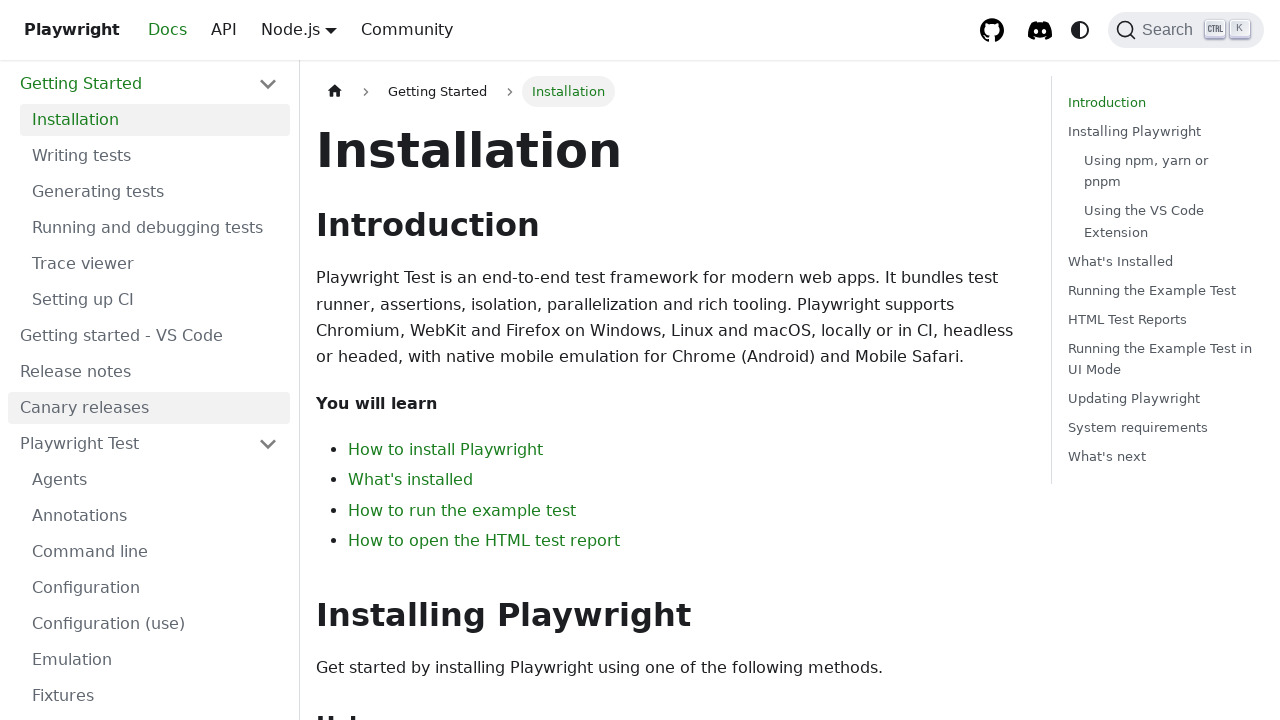

Verified navigation to Installation page
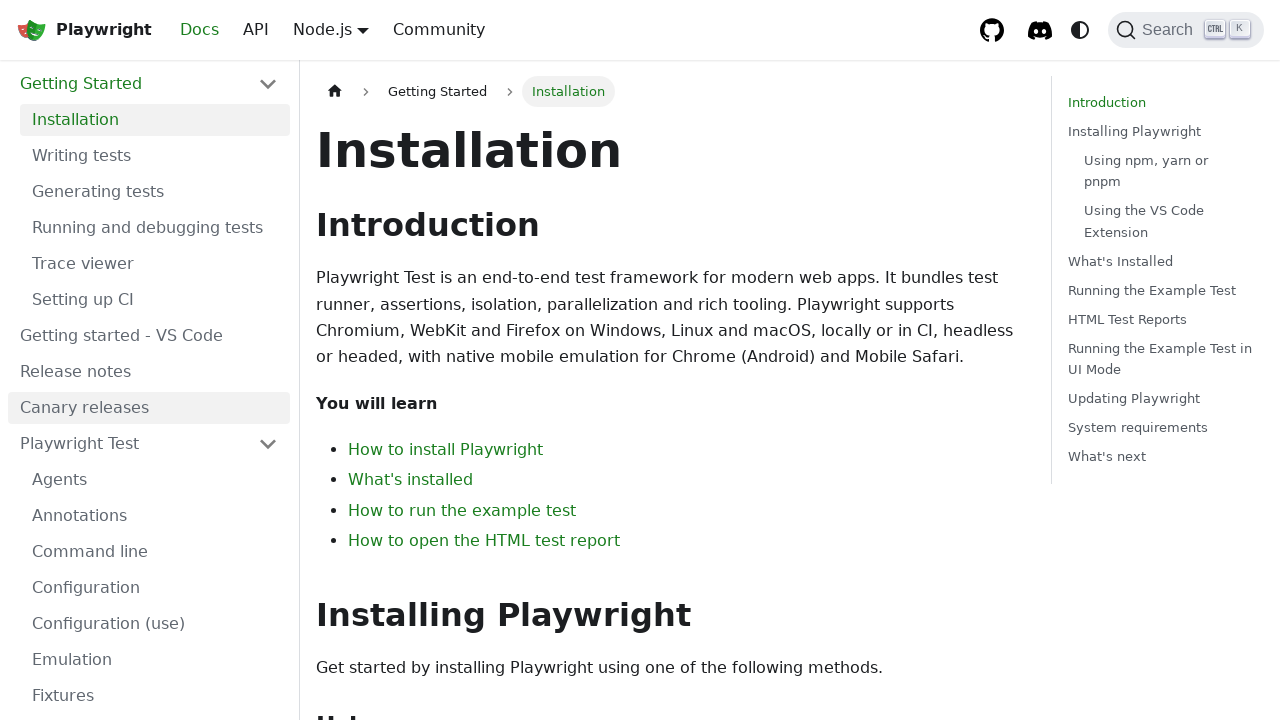

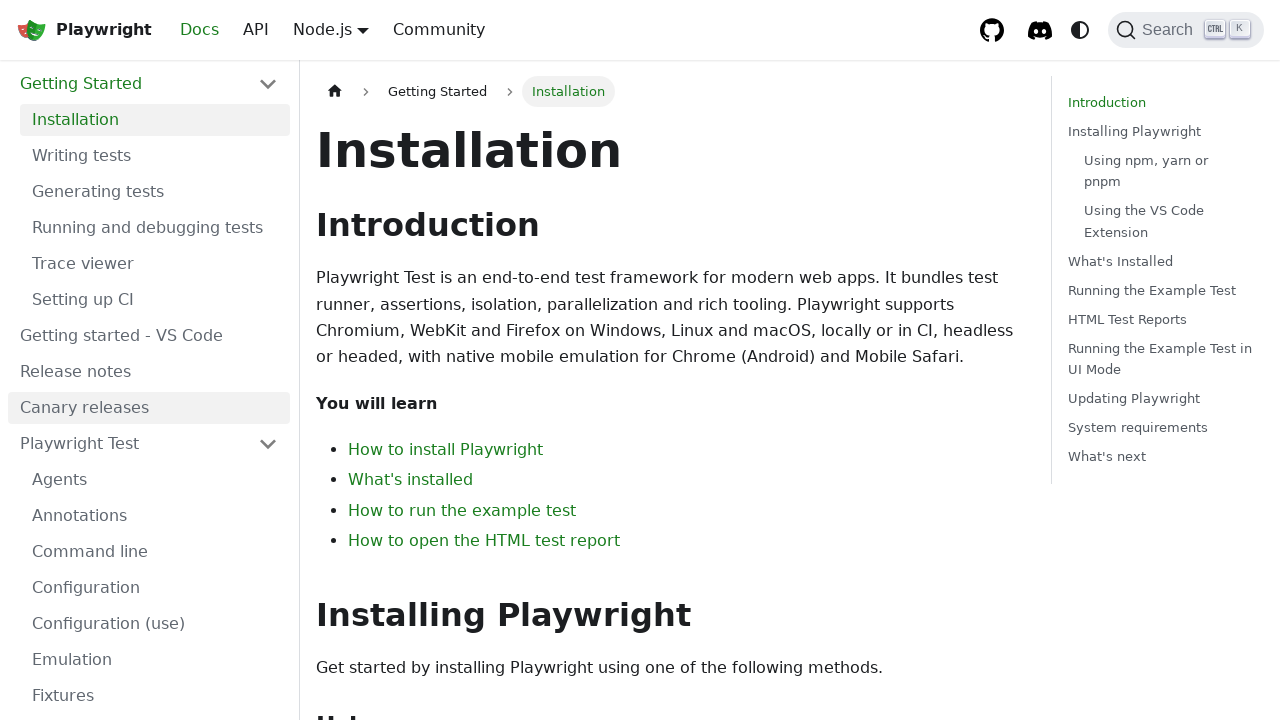